Tests different types of JavaScript alerts including simple alert, confirm dialog, and prompt dialog by interacting with them and verifying their functionality

Starting URL: http://demo.automationtesting.in/Alerts.html

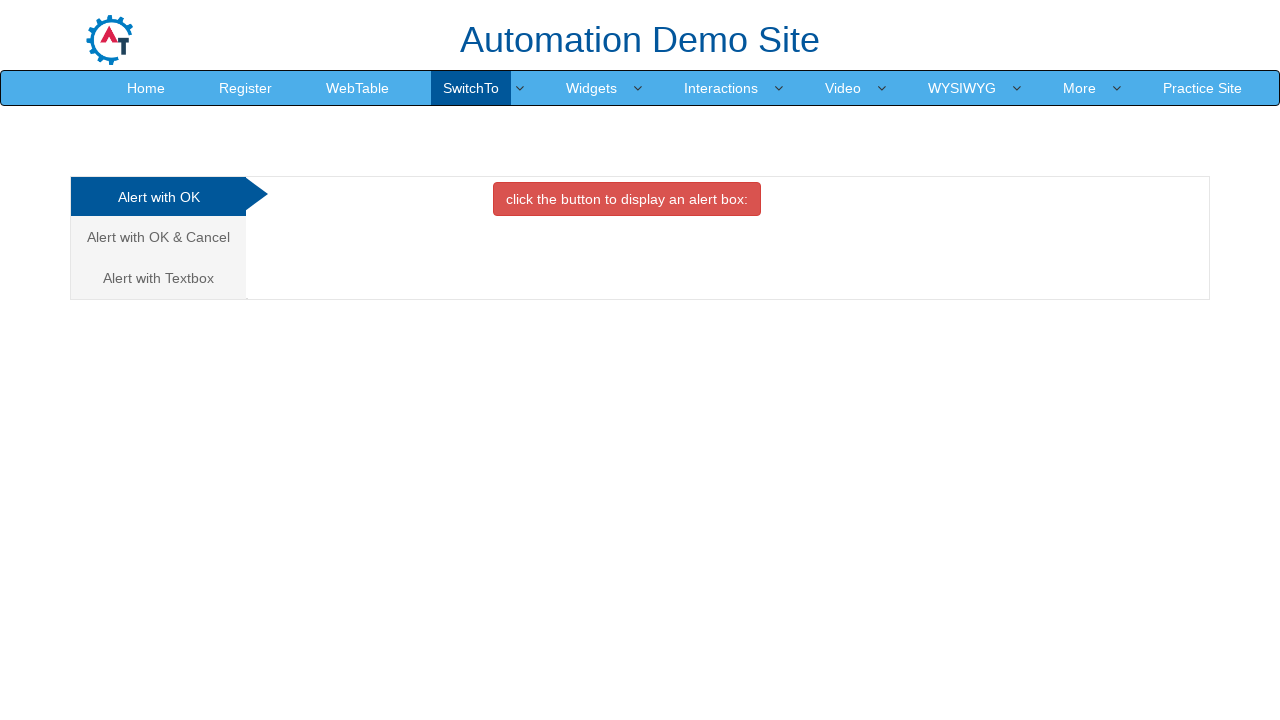

Clicked button to trigger simple alert at (627, 199) on xpath=//button[@class='btn btn-danger']
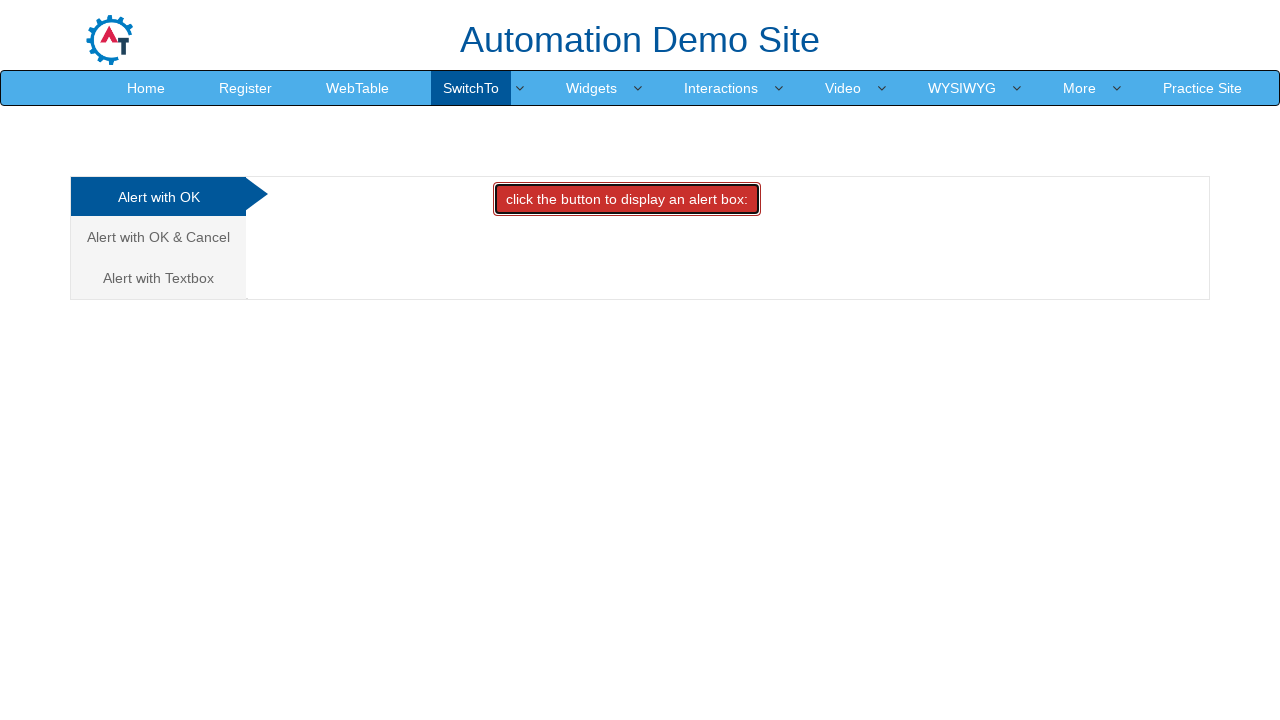

Set up dialog handler to accept alerts
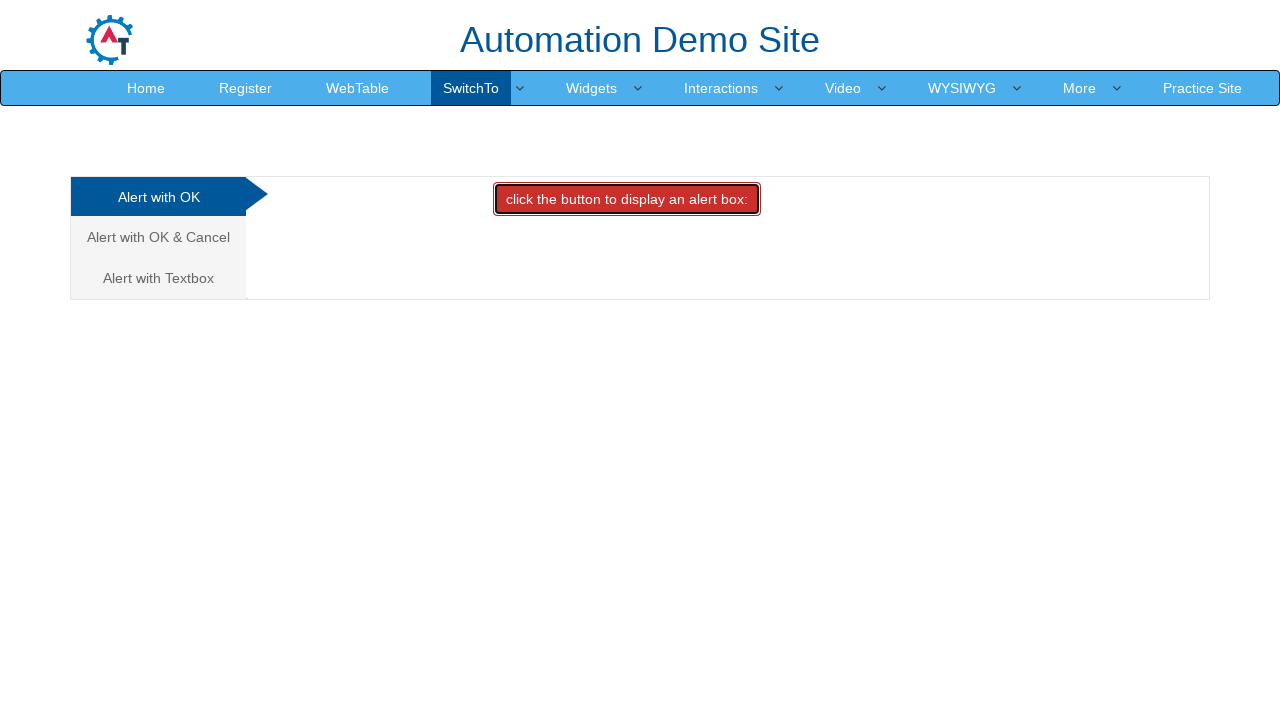

Waited 1000ms for alert to be processed
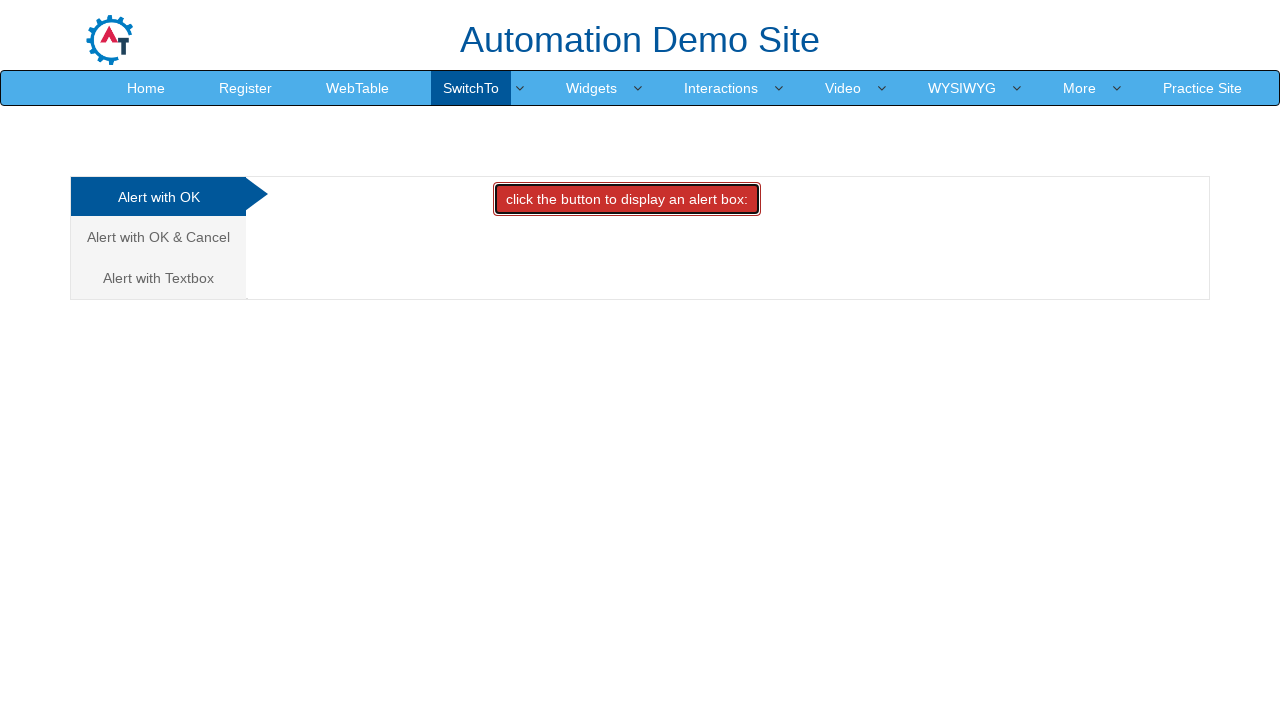

Navigated to 'Alert with OK & Cancel' section at (158, 237) on xpath=//a[contains(text(),'Alert with OK & Cancel')]
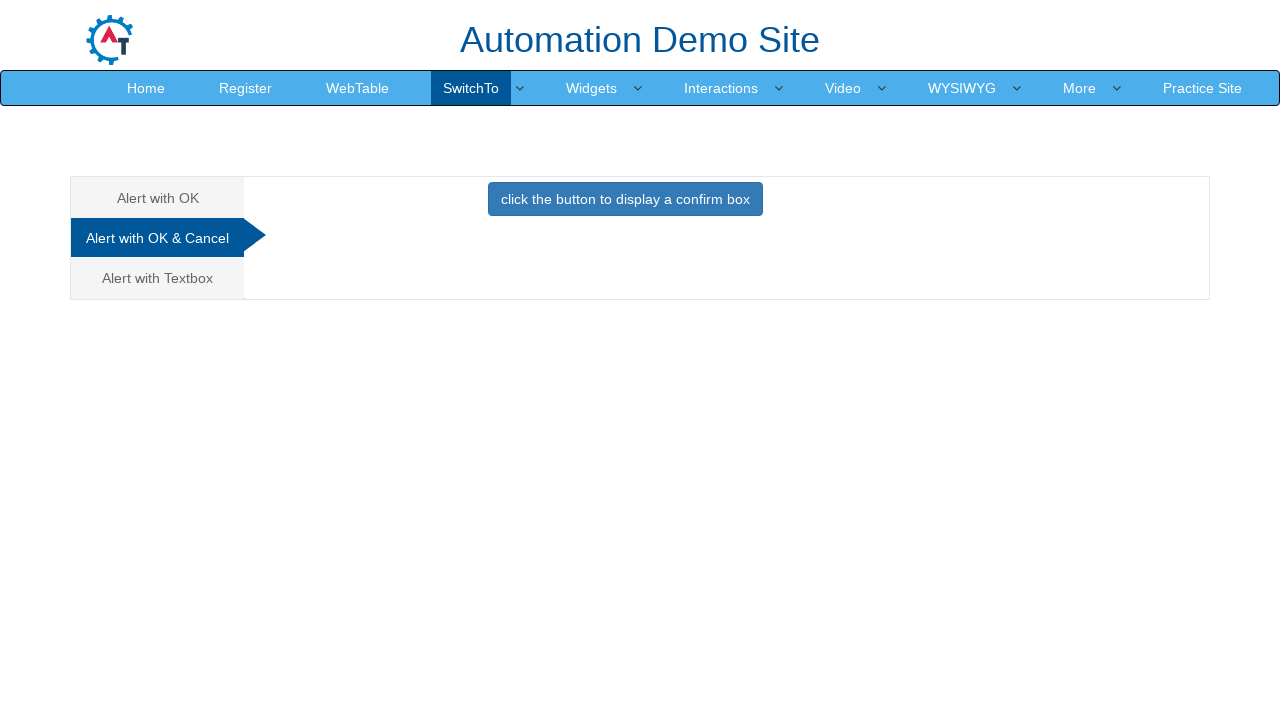

Clicked button to trigger confirm dialog at (625, 199) on xpath=//button[@class='btn btn-primary']
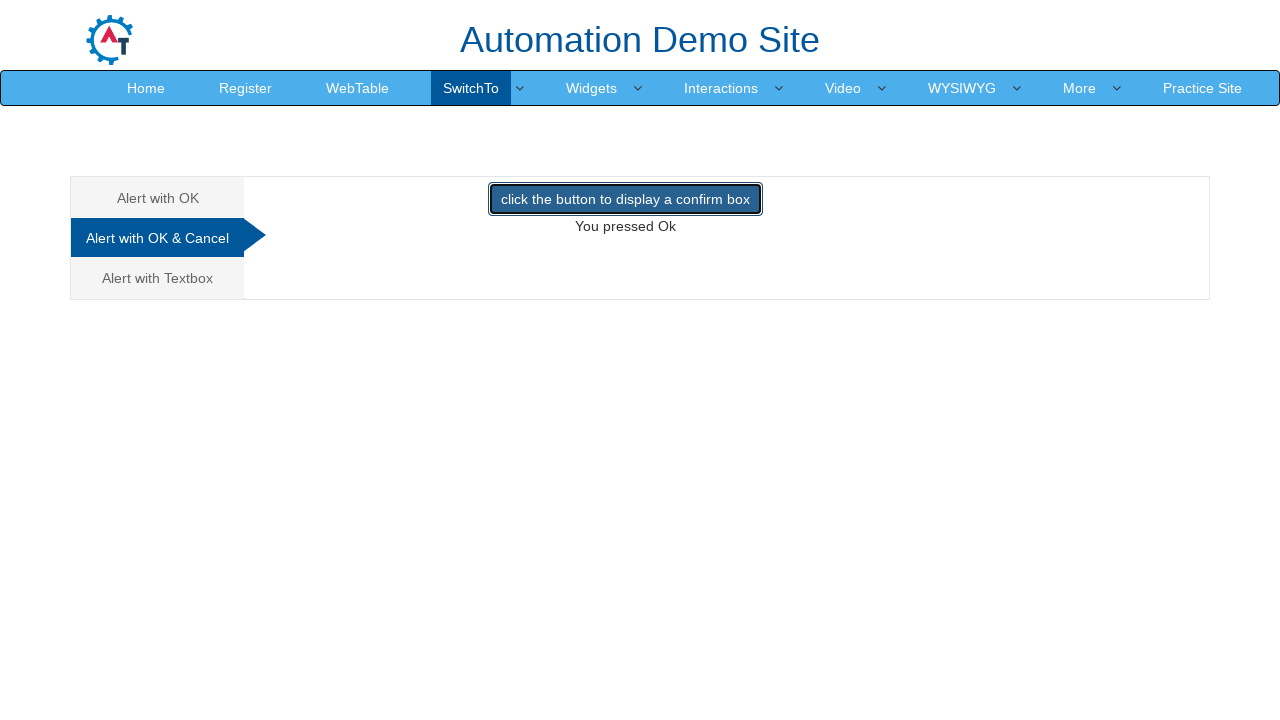

Set up one-time dialog handler to dismiss confirm dialog
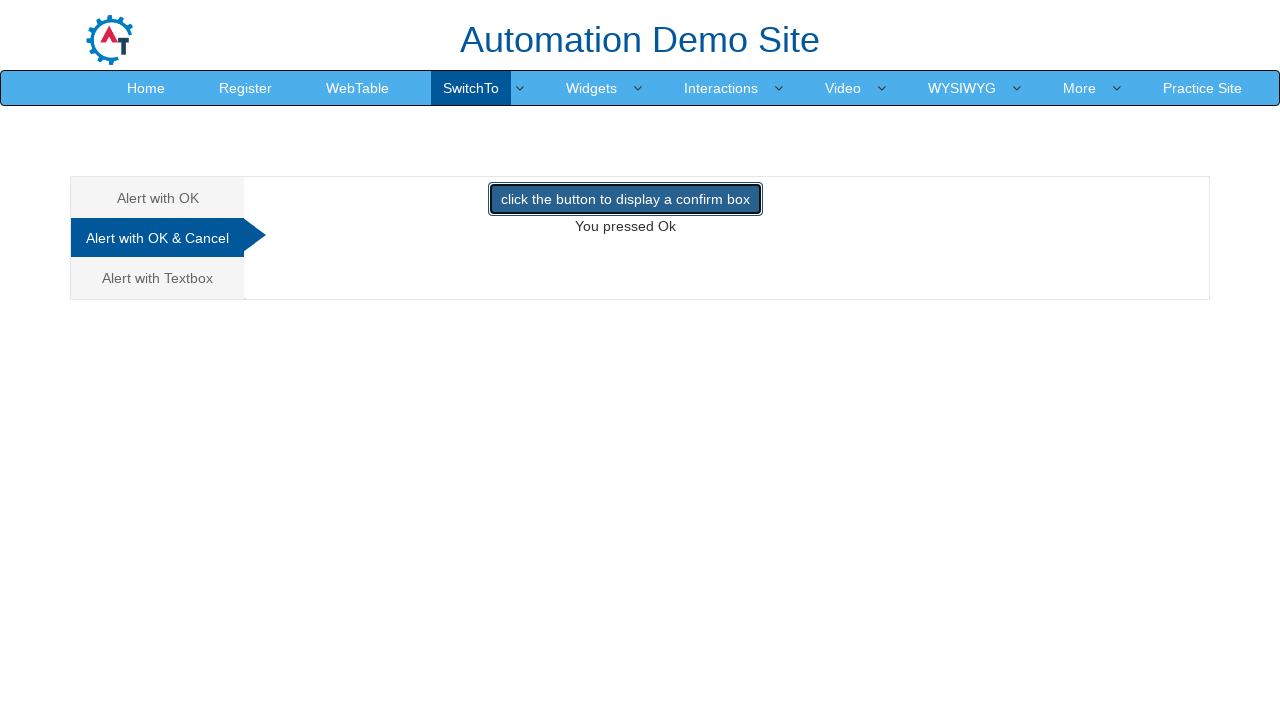

Waited 1000ms for confirm dialog to be processed
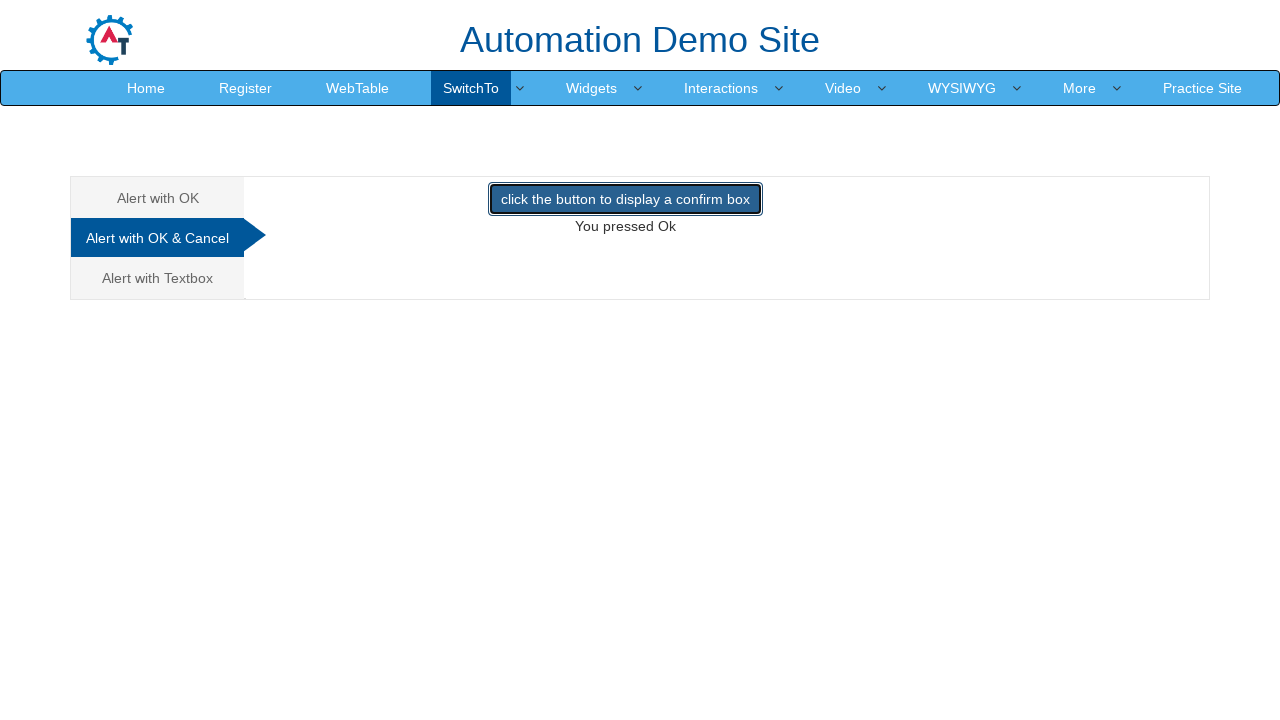

Navigated to 'Alert with Textbox' section at (158, 278) on xpath=//a[contains(text(),'Alert with Textbox')]
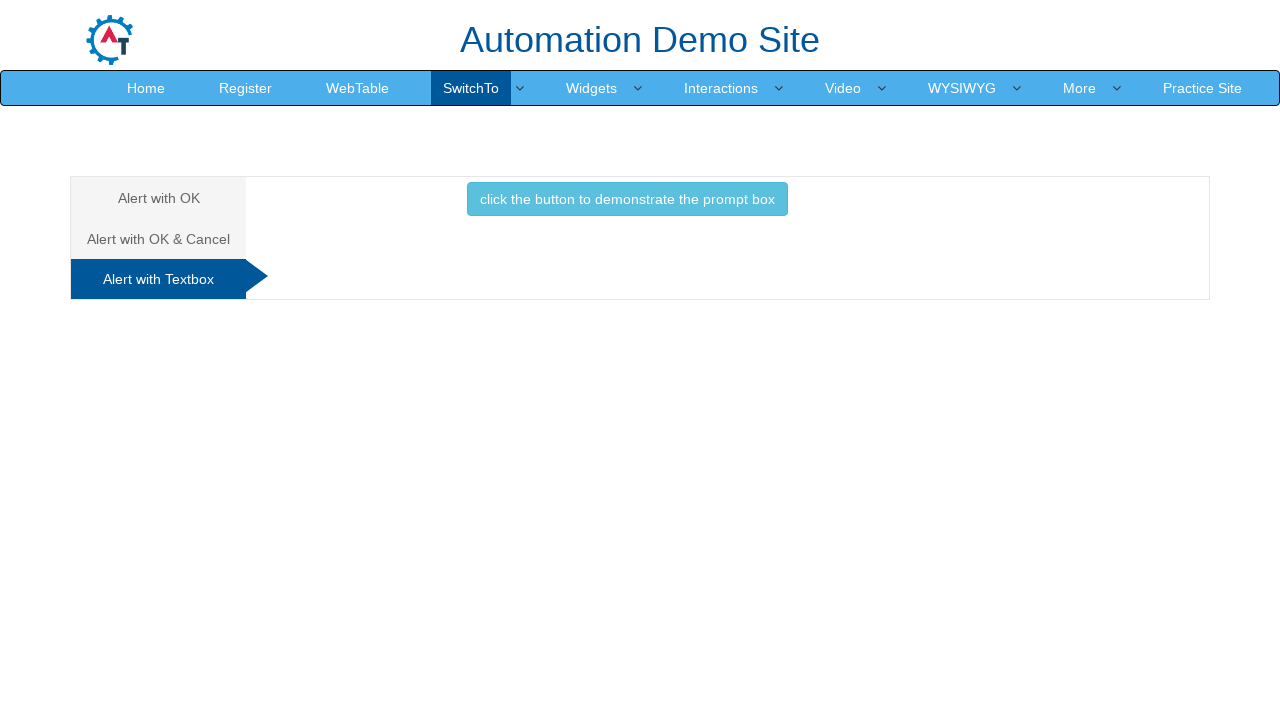

Set up one-time dialog handler to accept prompt with 'Testing'
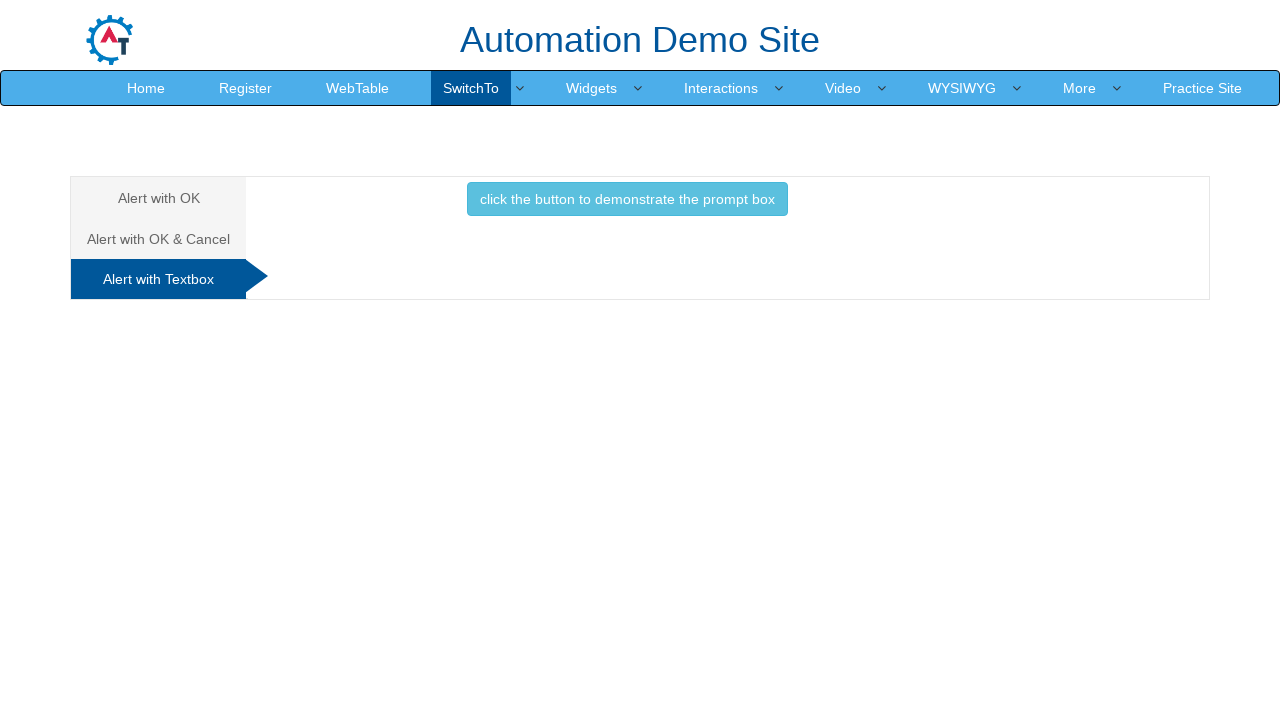

Clicked button to trigger prompt dialog at (627, 199) on xpath=//button[@class='btn btn-info']
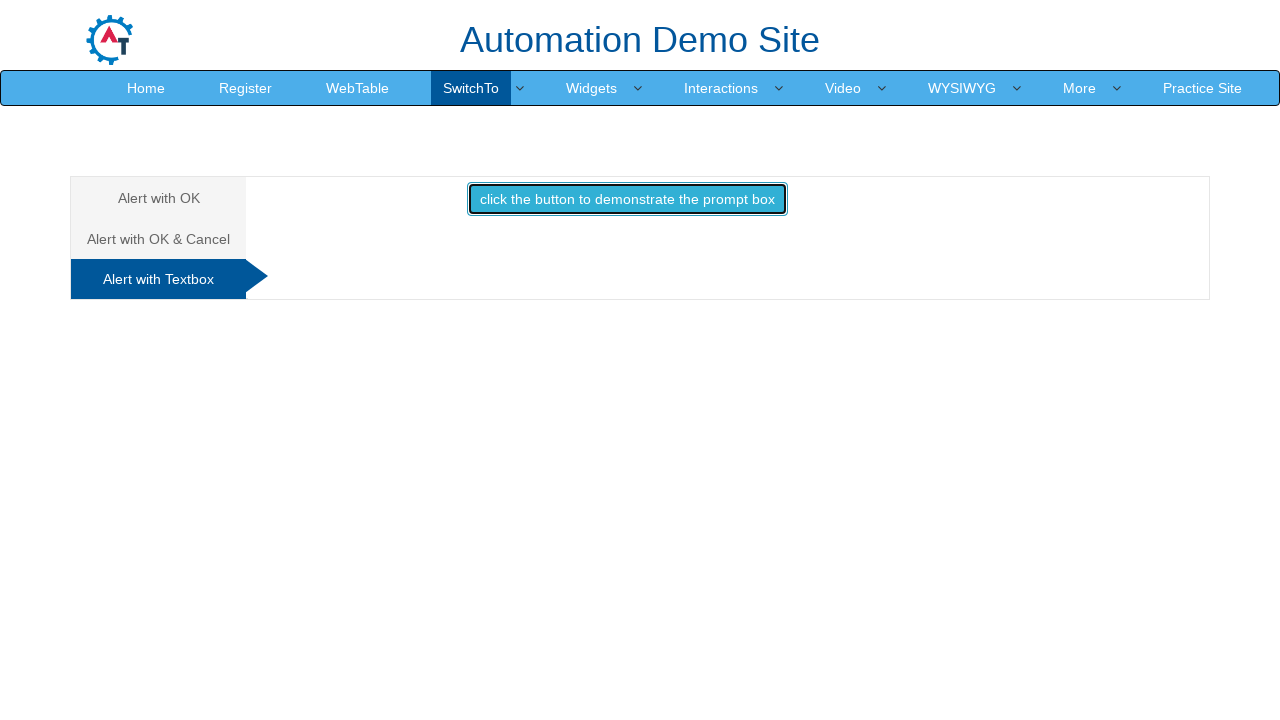

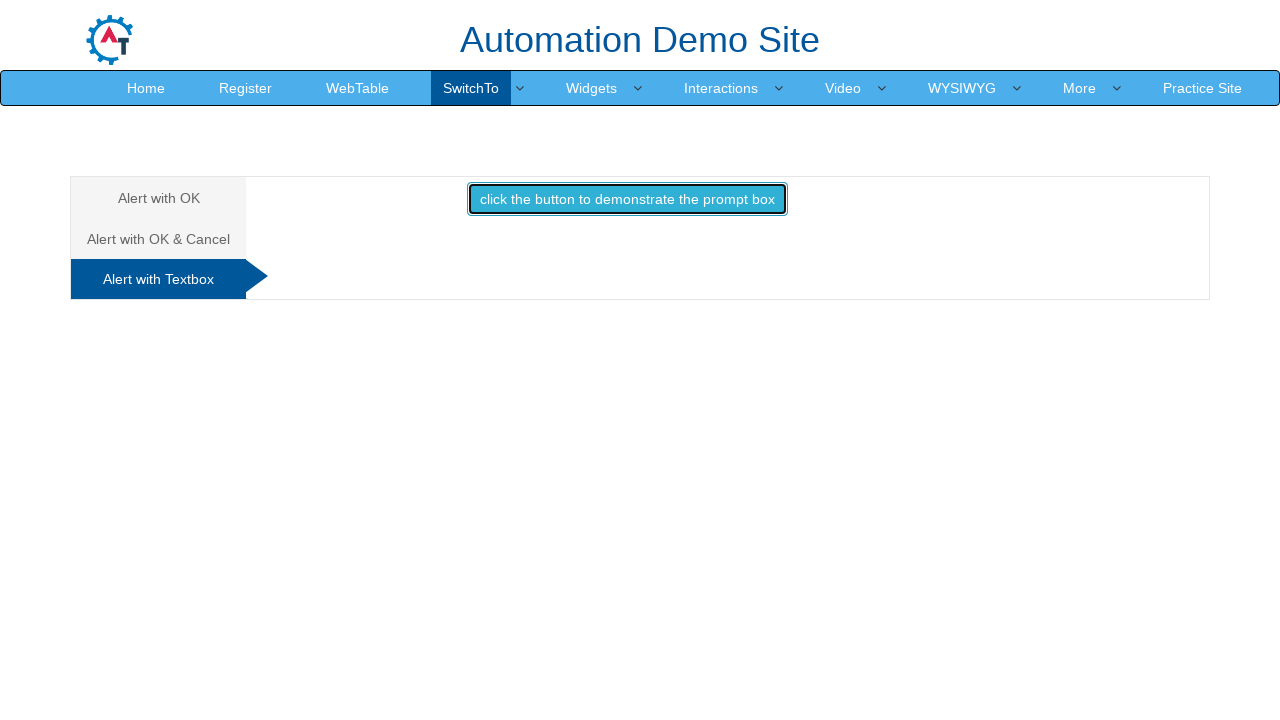